Tests drag and drop functionality on jQuery UI demo page by dragging an element into a droppable area

Starting URL: https://jqueryui.com/droppable/

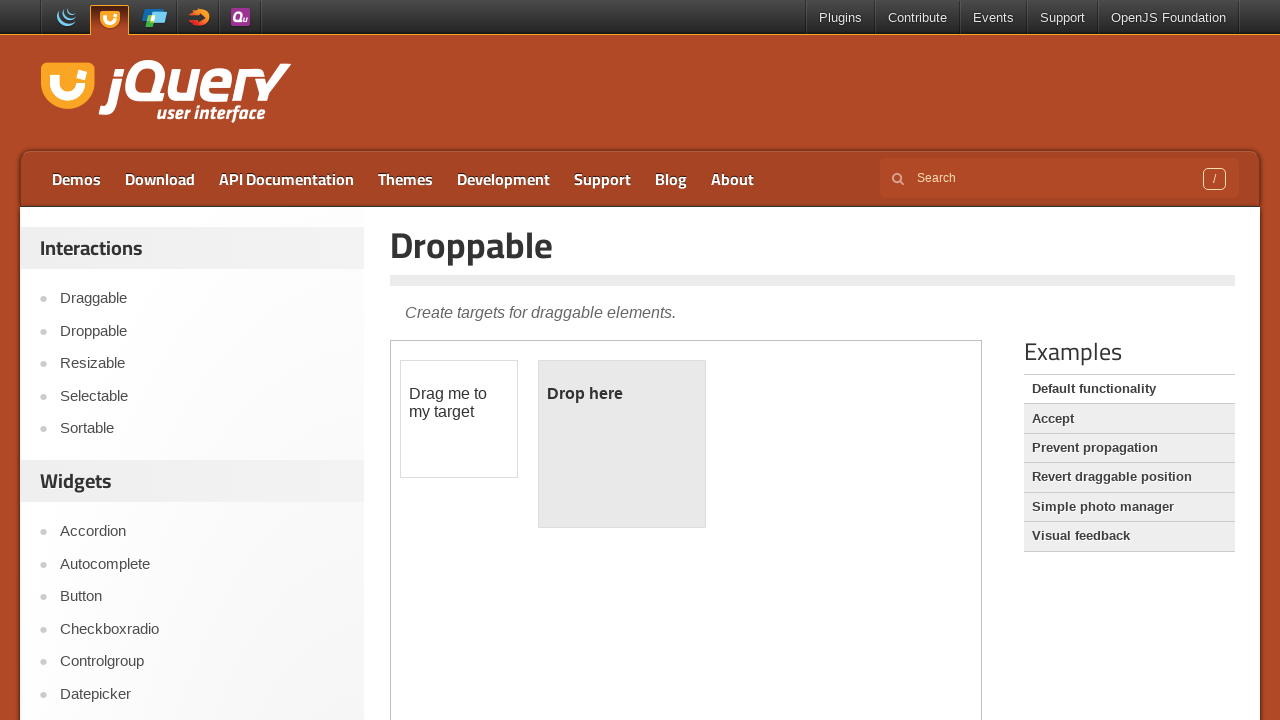

Located iframe containing drag and drop demo
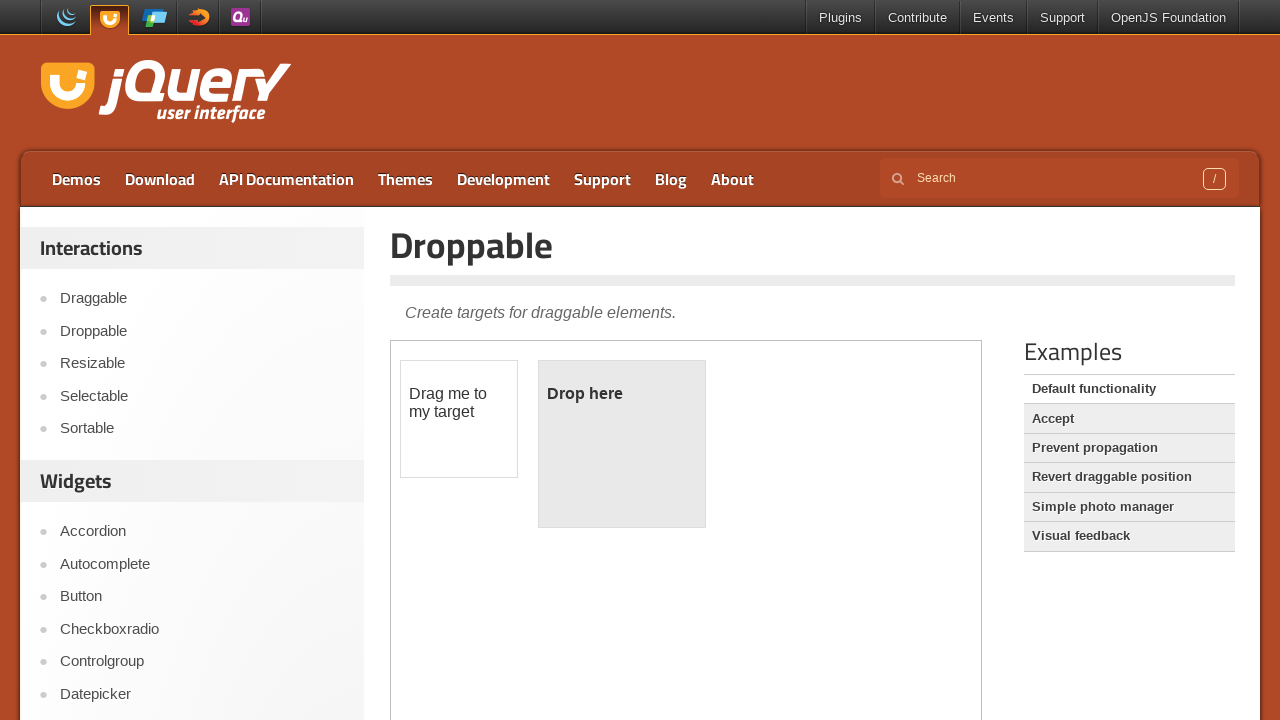

Located draggable element
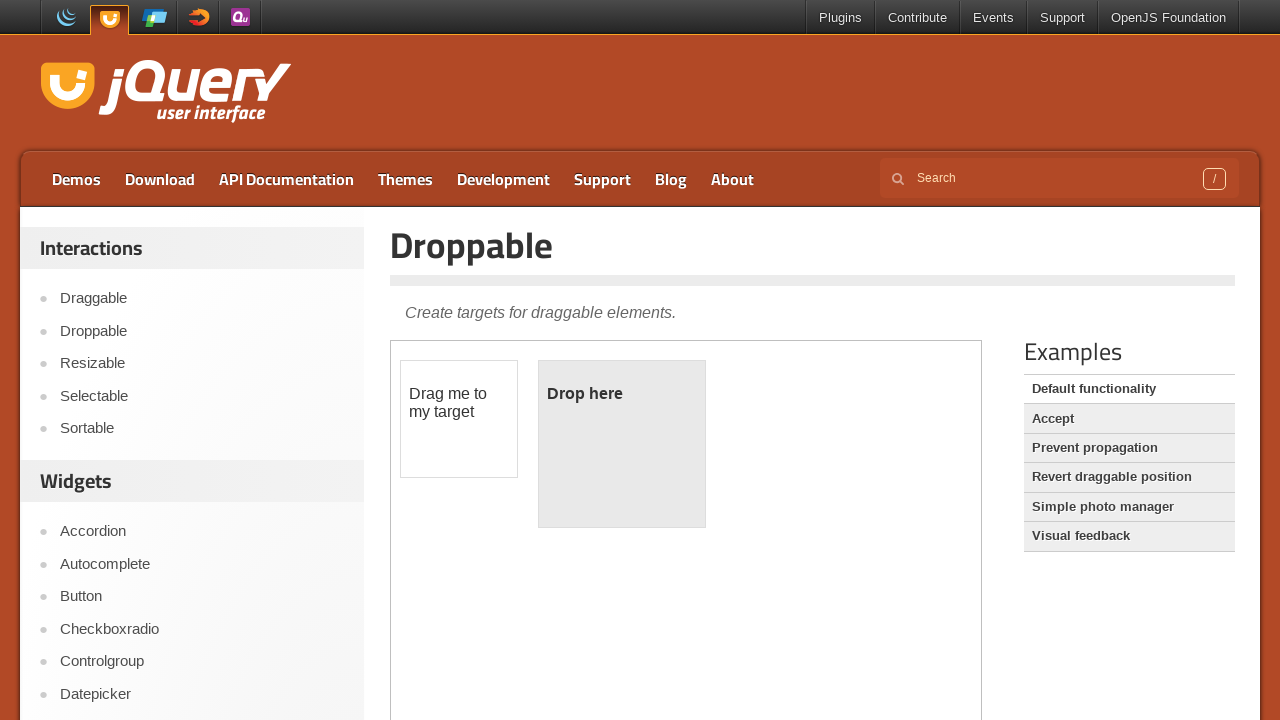

Located droppable area
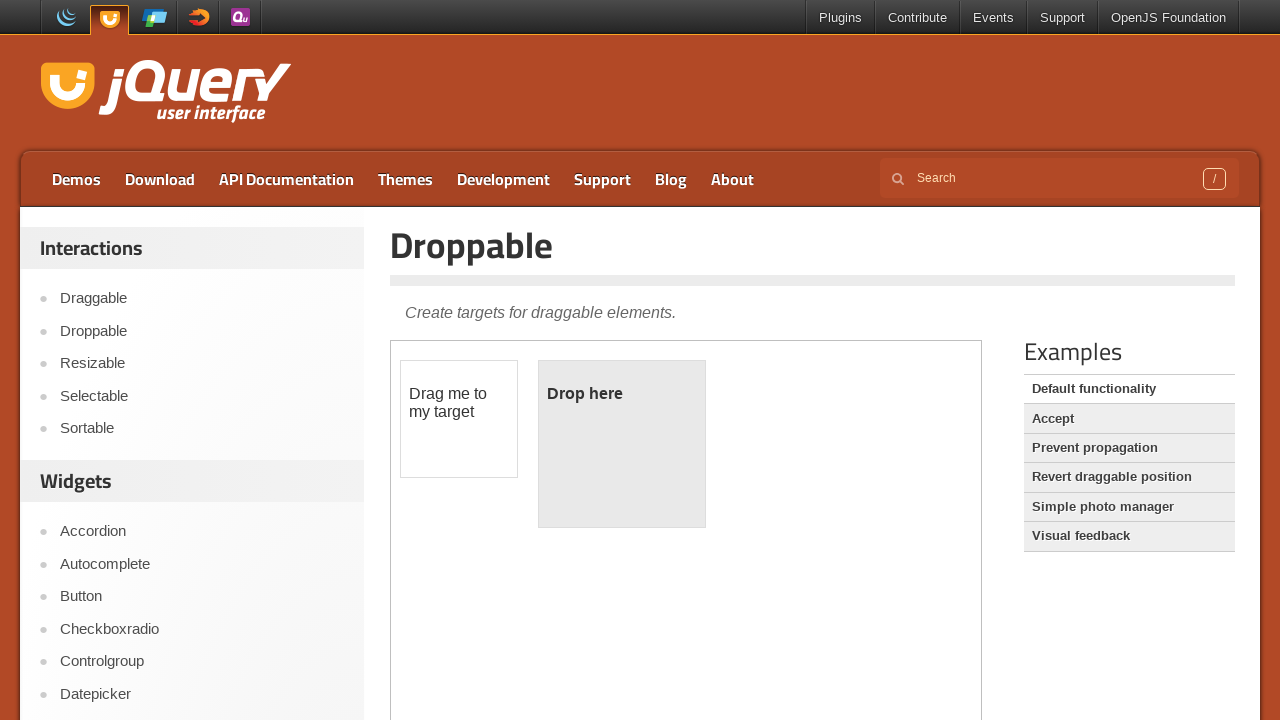

Dragged element into droppable area - drag and drop operation completed at (622, 444)
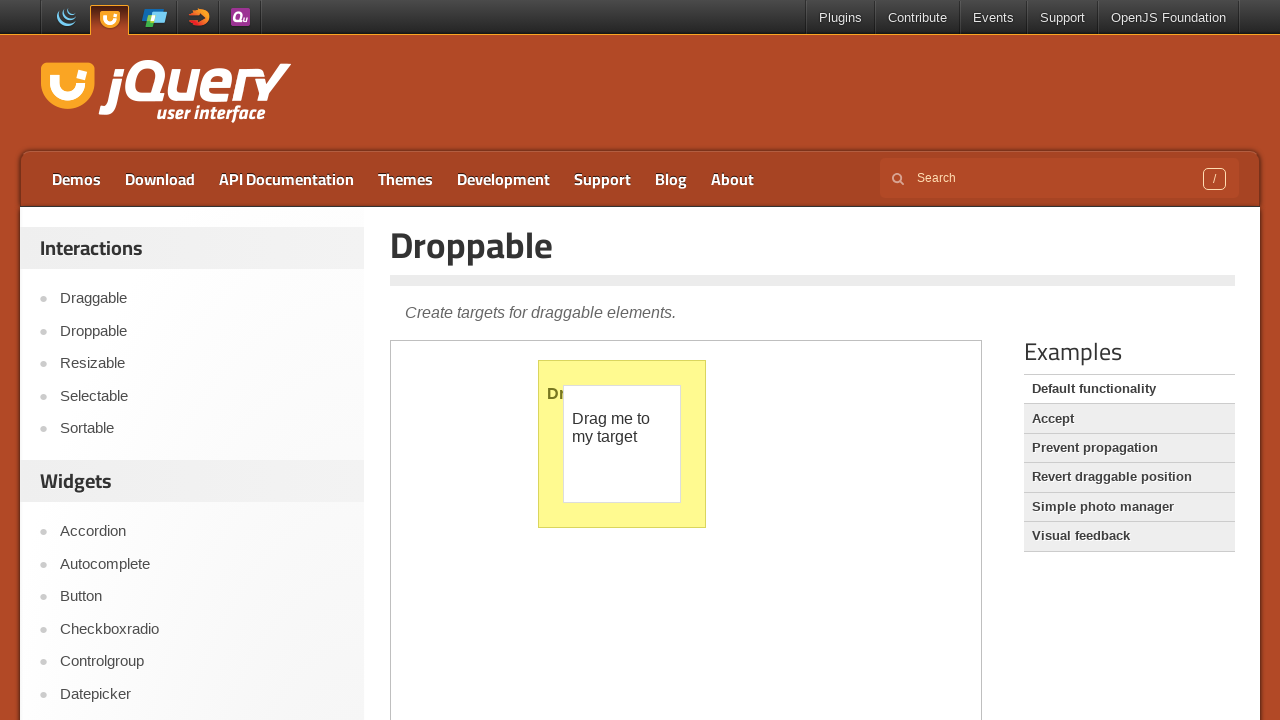

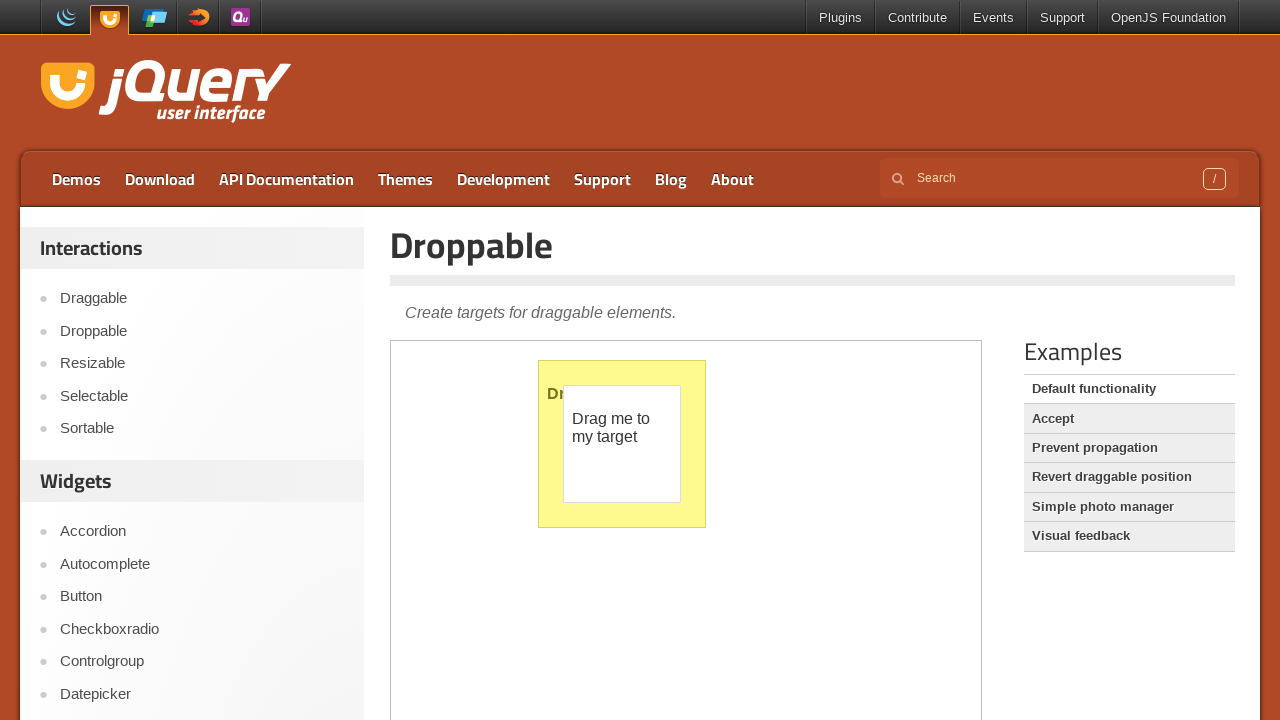